Navigates to a page, clicks a dynamically calculated link, fills out a form with personal information, submits it, and handles an alert dialog

Starting URL: http://suninjuly.github.io/find_link_text

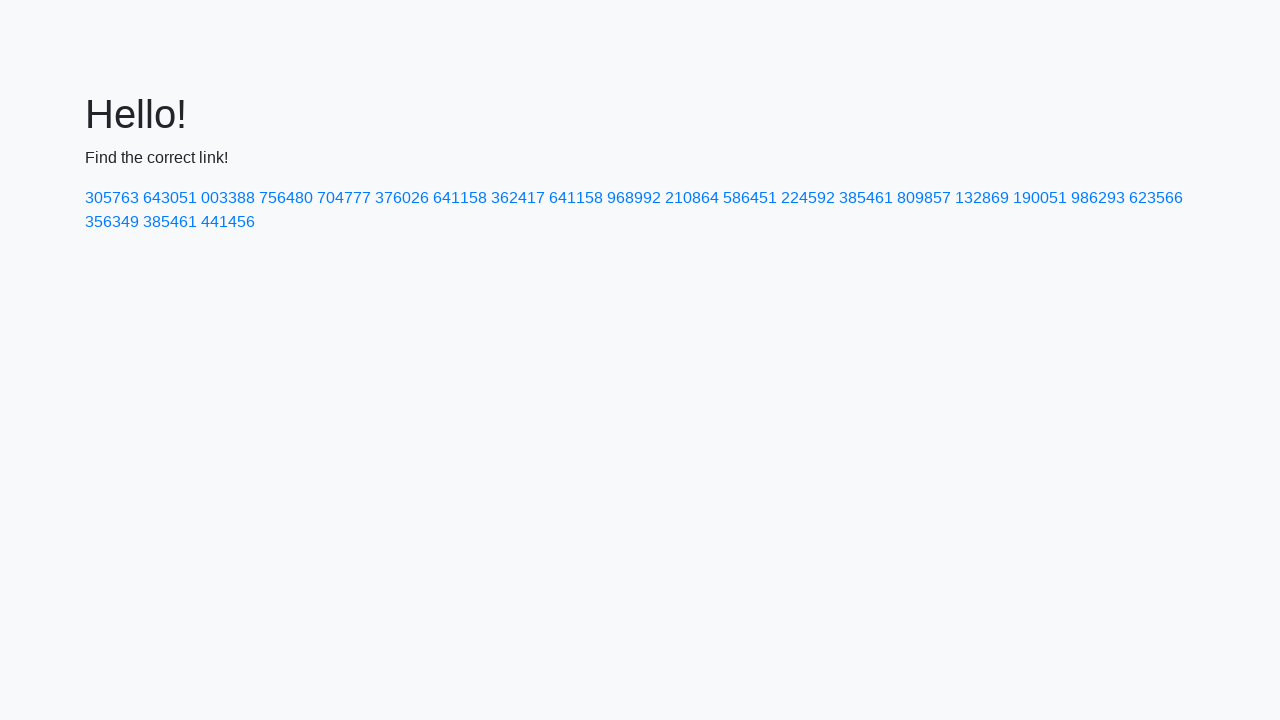

Calculated secret link text using mathematical formula
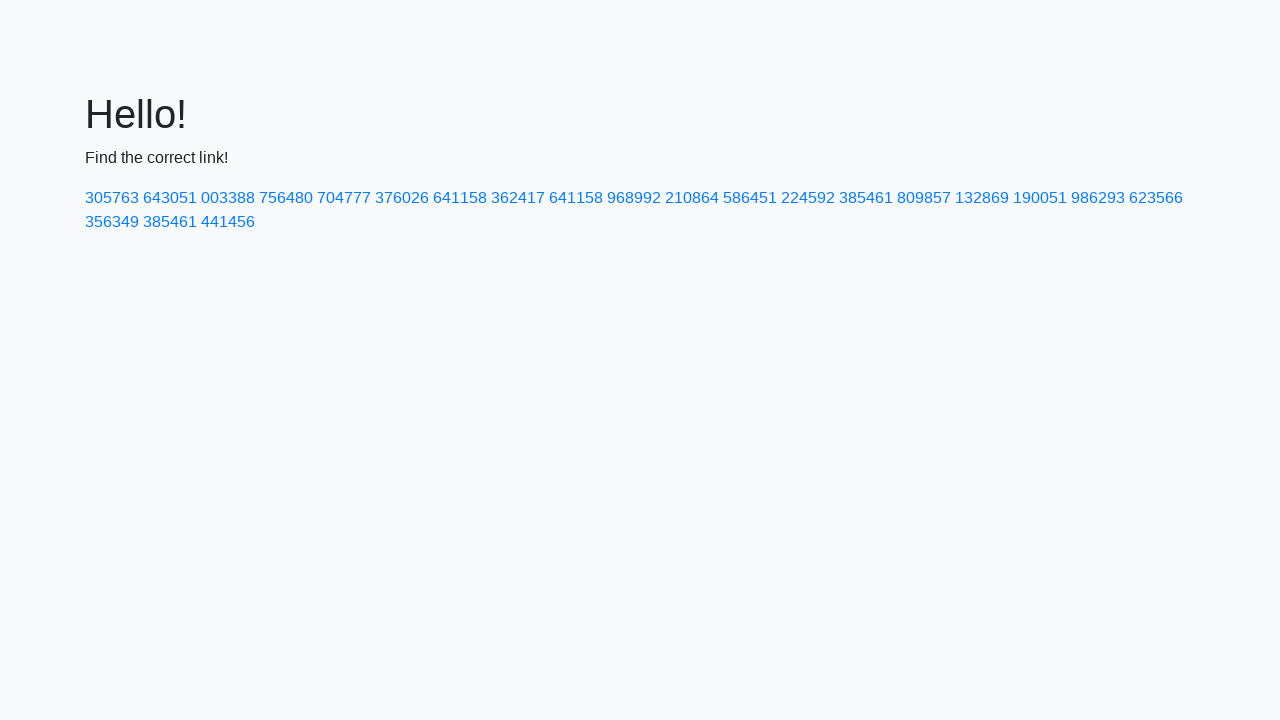

Clicked dynamically calculated link with text '224592' at (808, 198) on text=224592
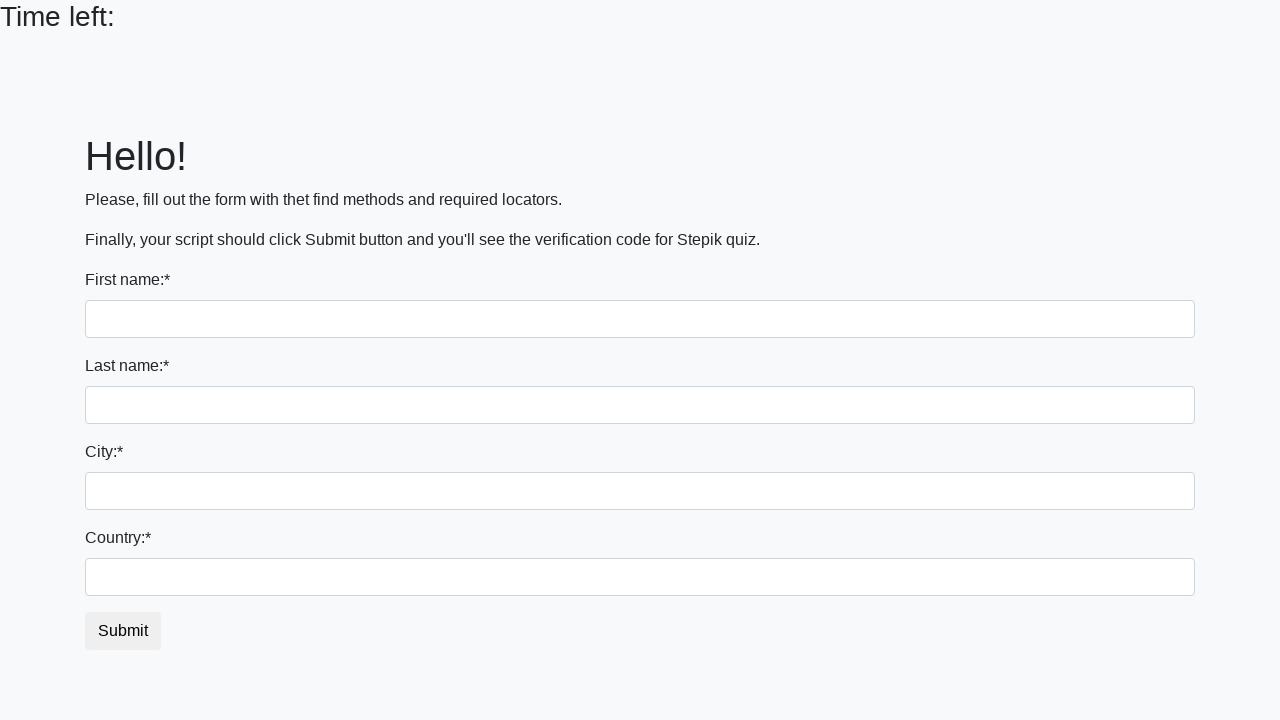

Filled first name field with 'Ivan' on input:first-of-type
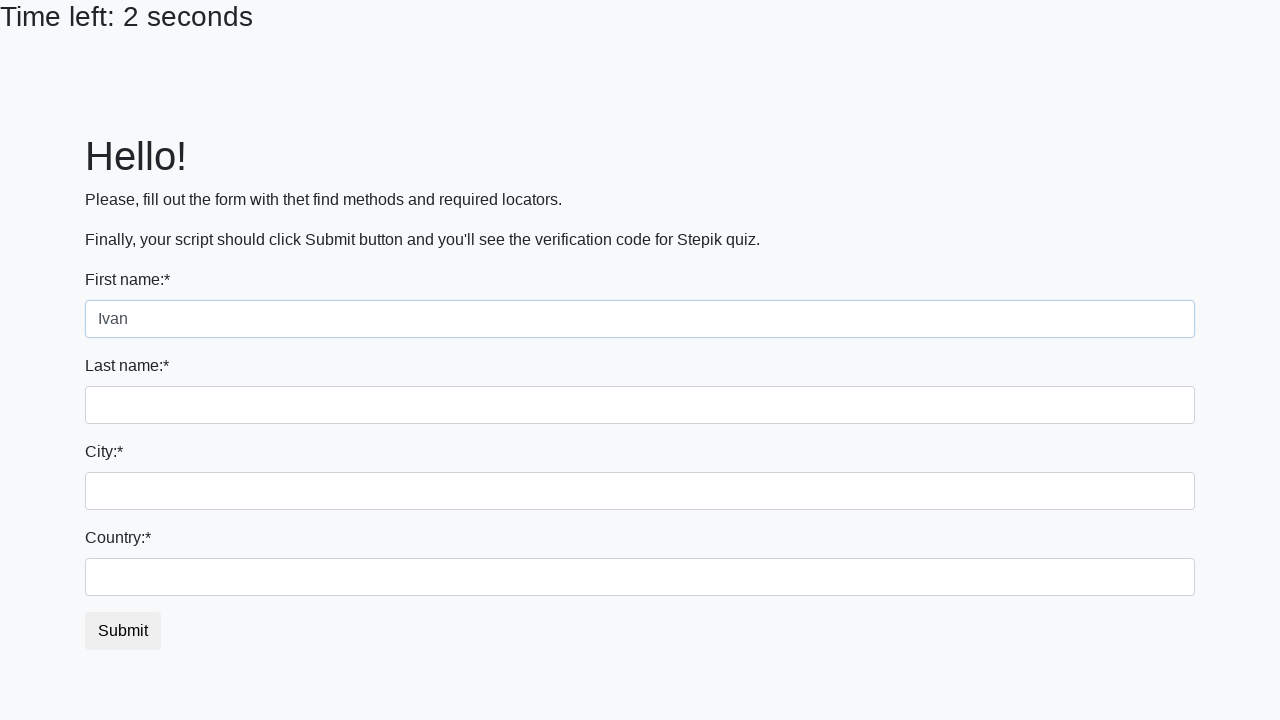

Filled last name field with 'Petrov' on input[name='last_name']
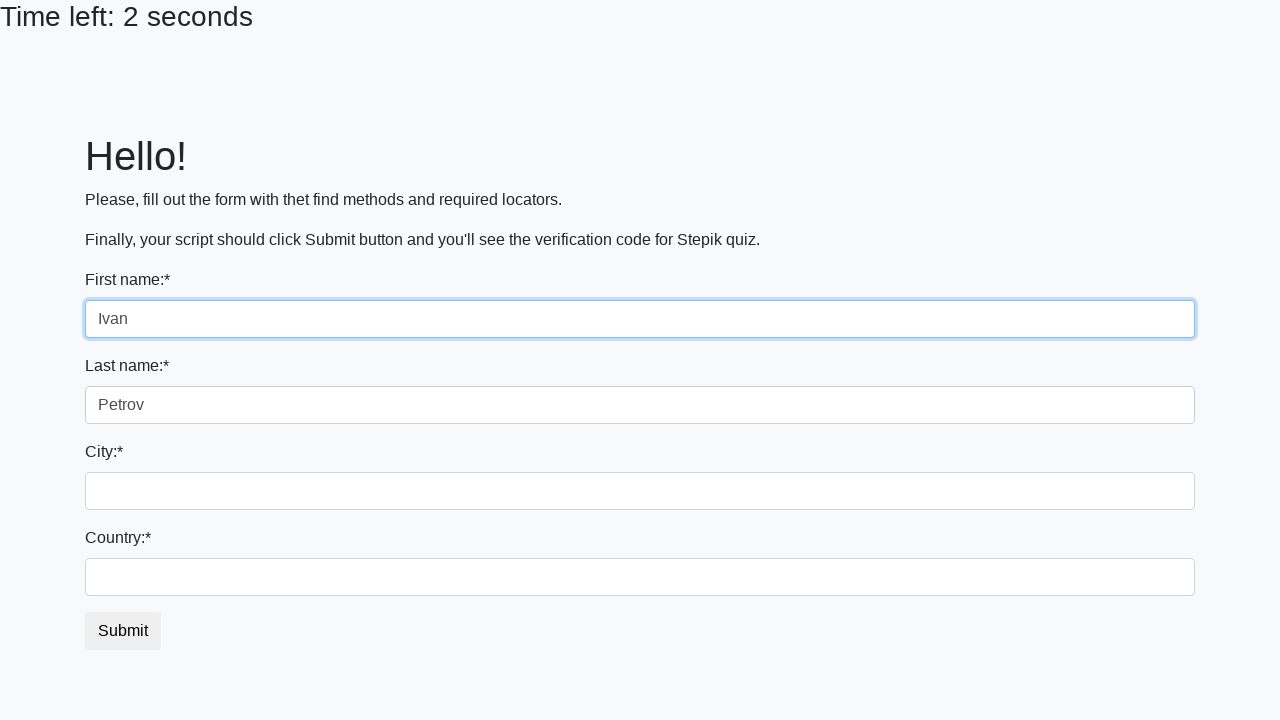

Filled city field with 'Smolensk' on .city
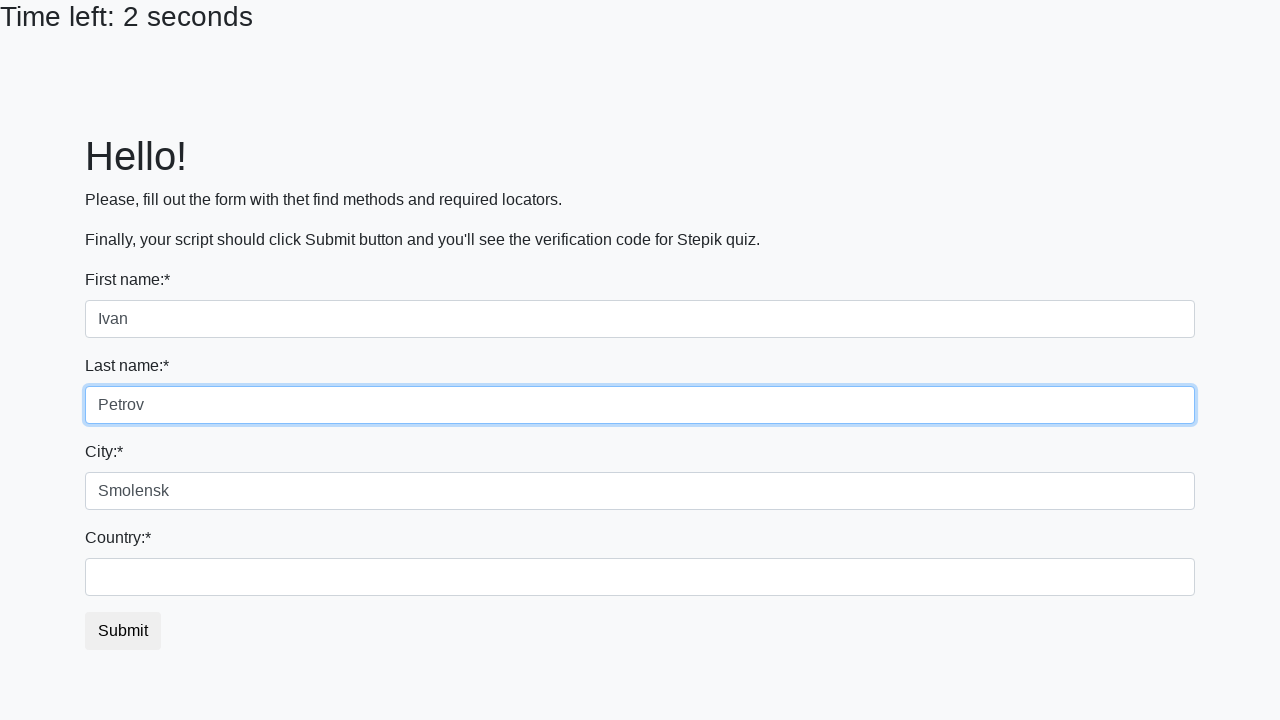

Filled country field with 'Russia' on #country
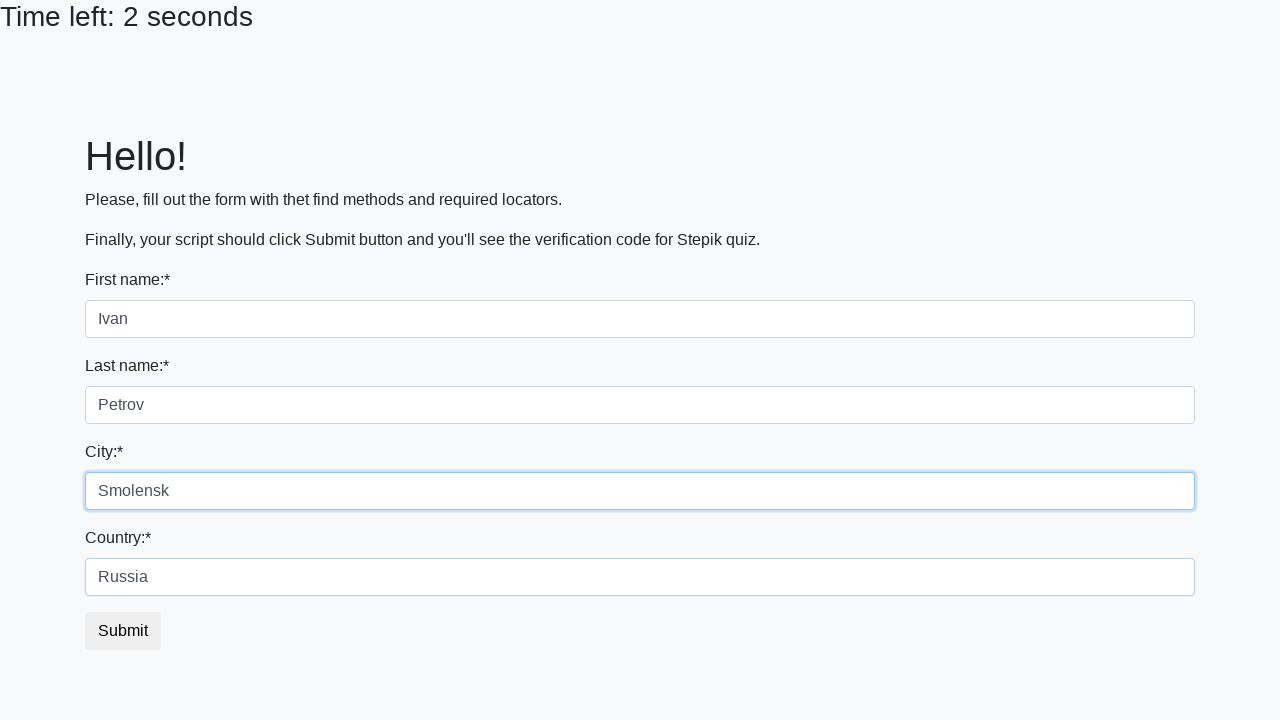

Clicked submit button to submit form at (123, 631) on button.btn
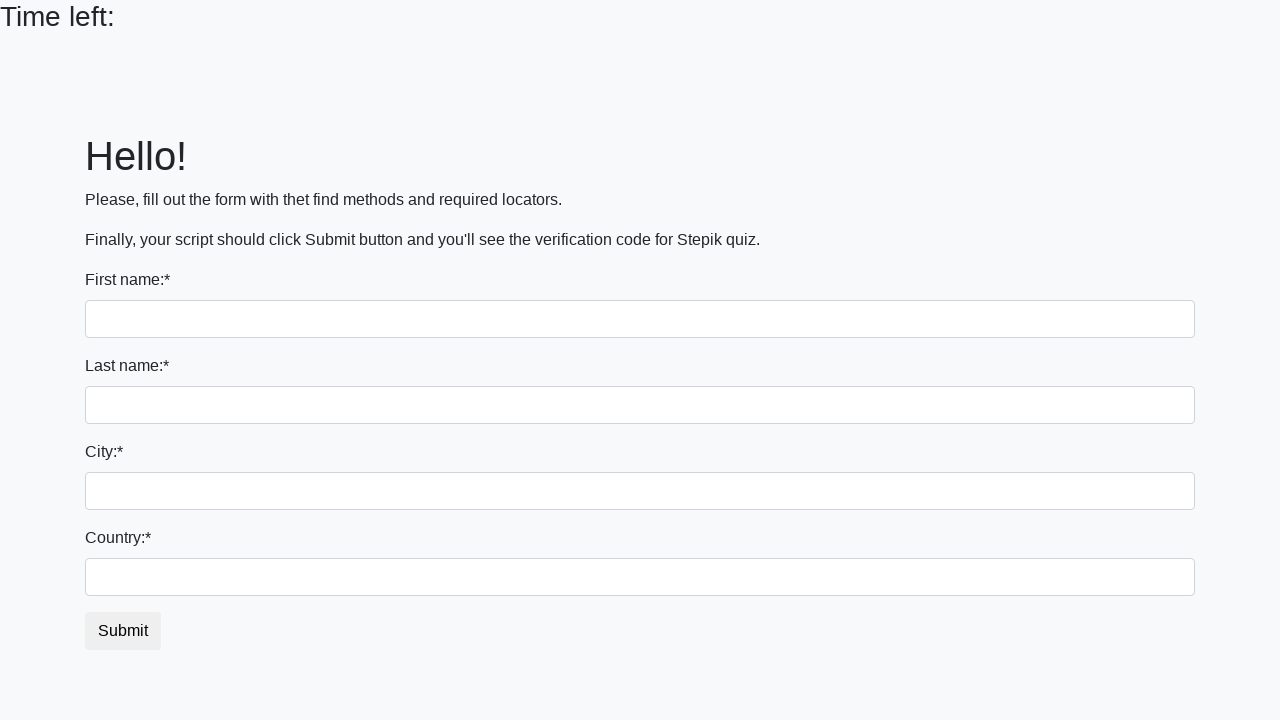

Set up alert dialog handler to accept dialogs
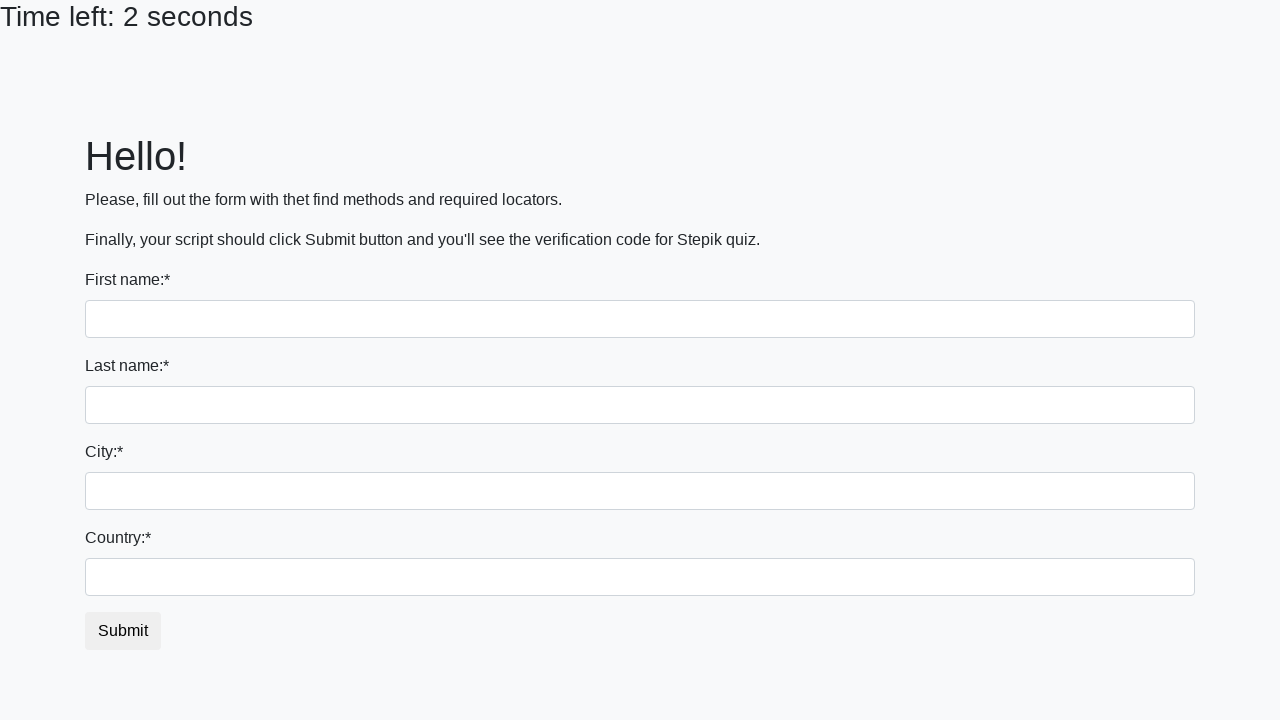

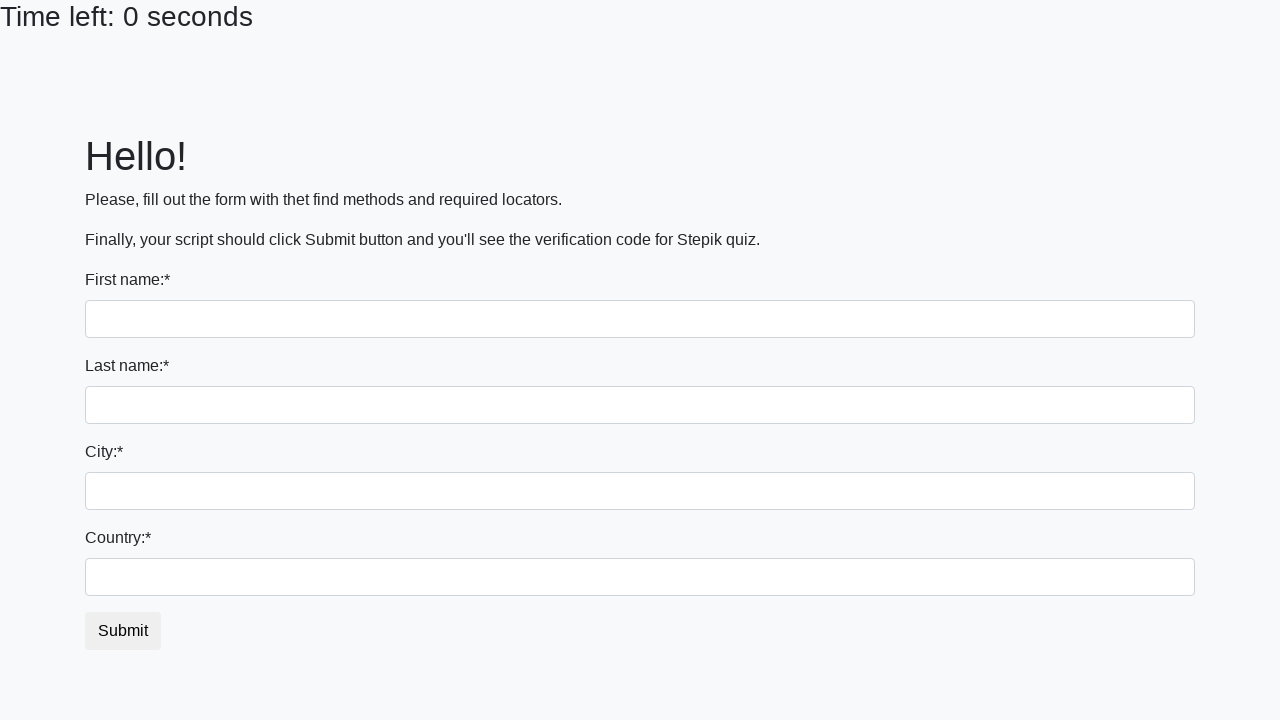